Navigates to SpiceJet airline website and clicks on a UI element (likely a navigation or booking option based on the CSS class structure)

Starting URL: https://www.spicejet.com/

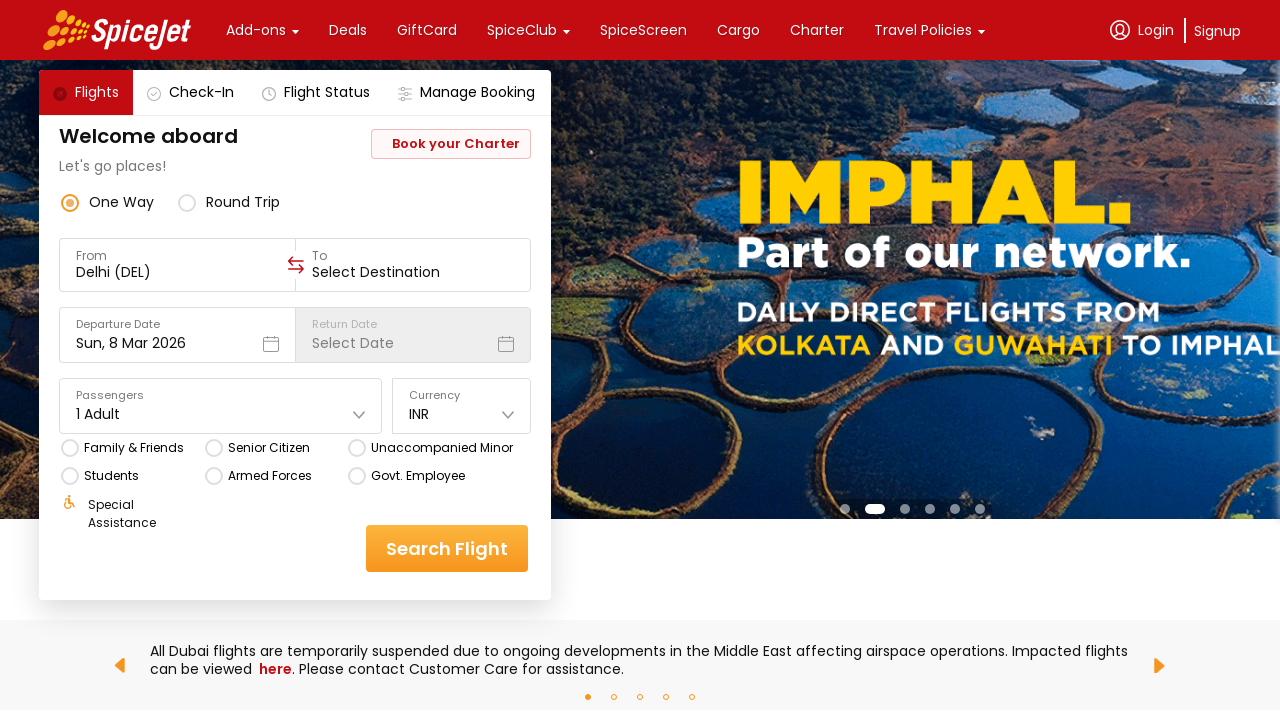

Navigated to SpiceJet airline website
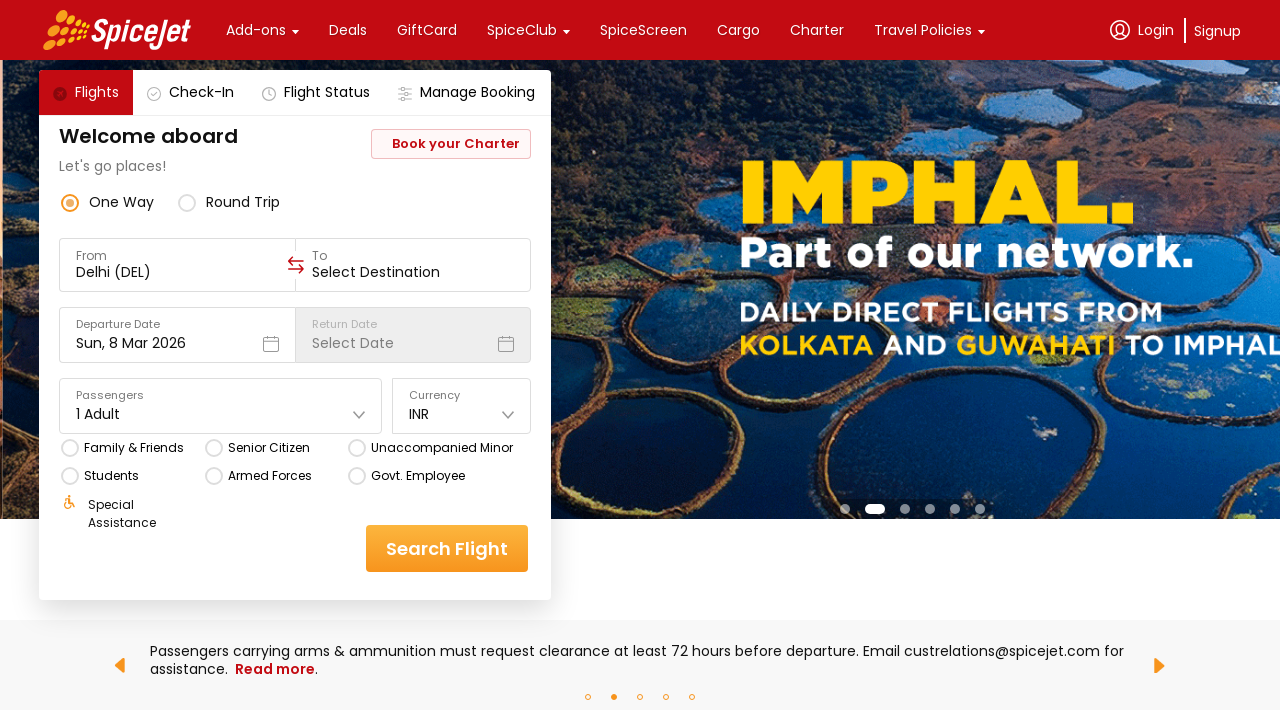

Clicked on navigation/booking UI element at (178, 272) on (//div[@class='css-1dbjc4n r-1awozwy r-18u37iz r-1wtj0ep'])[1]
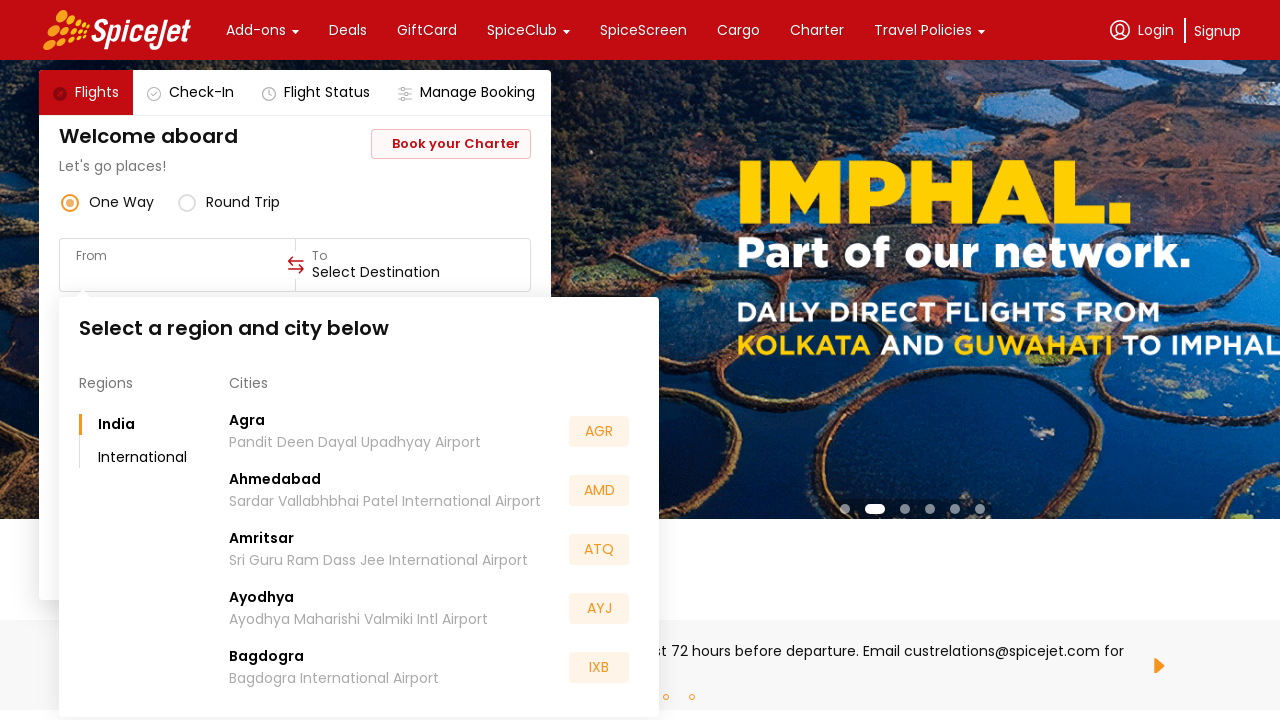

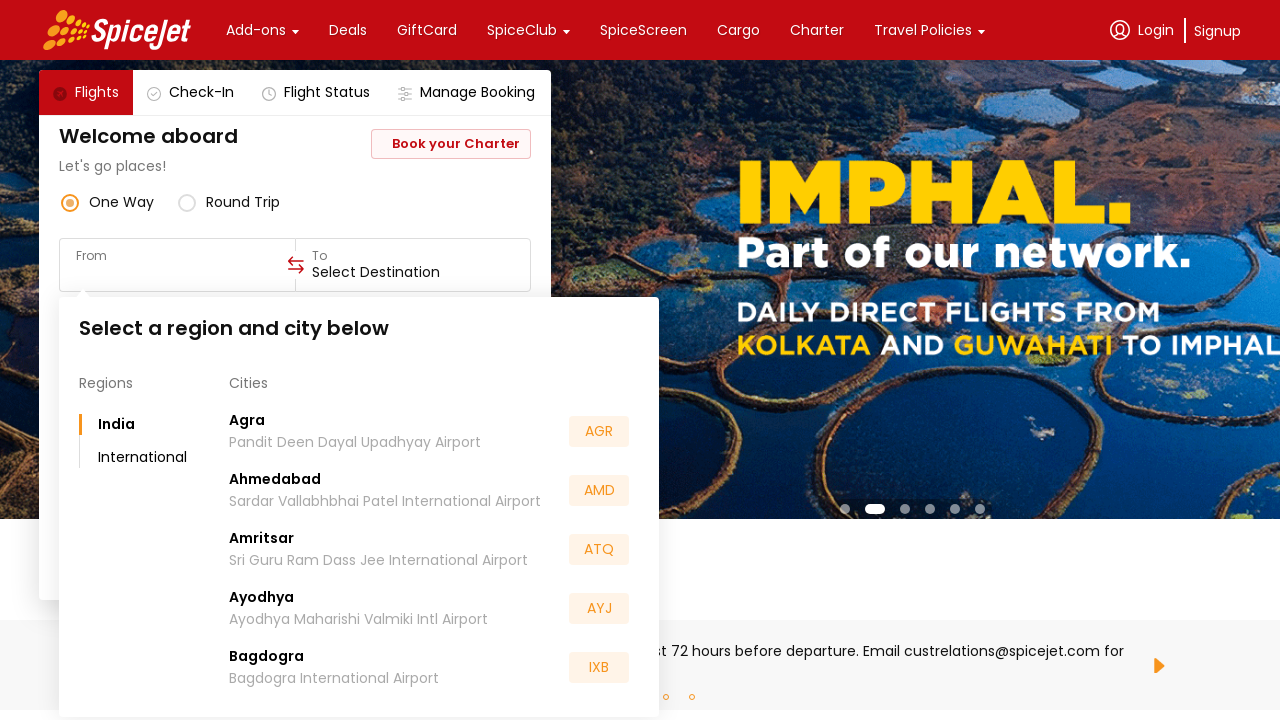